Tests the contact form by navigating to the Contact section, filling in email, subject, and message fields, and submitting the form to verify success message appears.

Starting URL: https://kaza.ooo

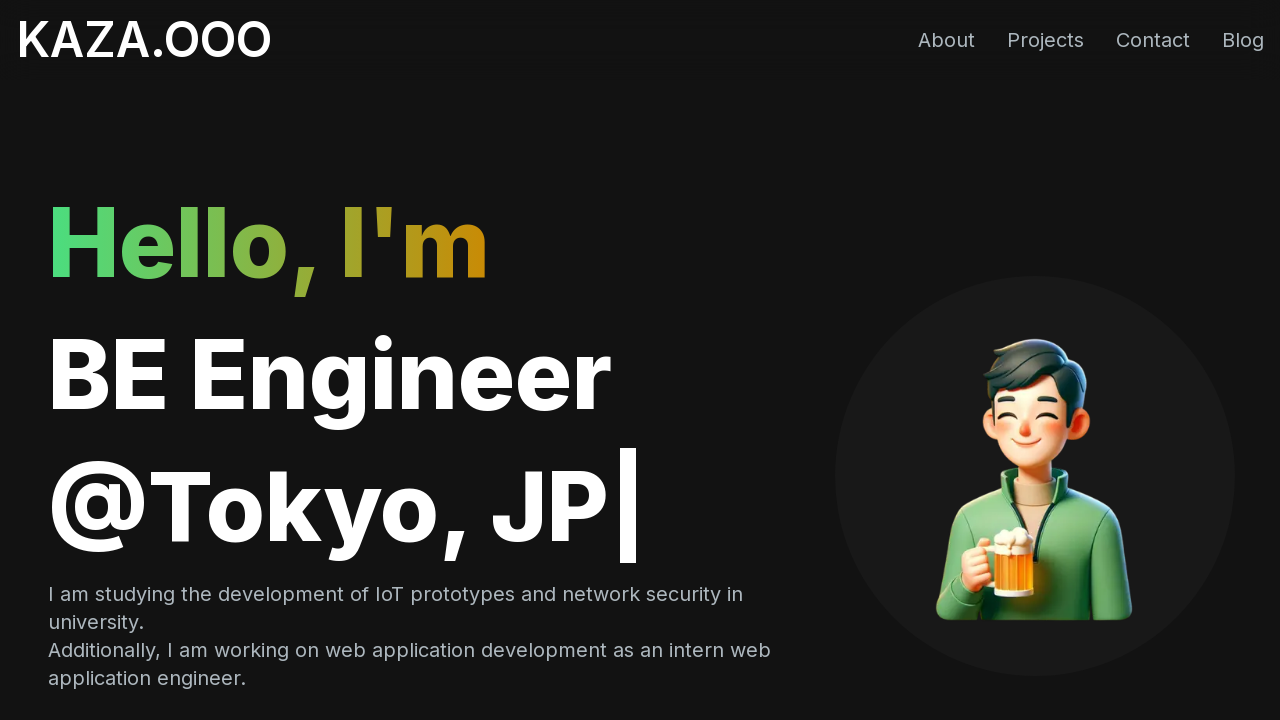

Clicked Contact link to navigate to contact section at (1153, 40) on internal:role=link[name="Contact"i]
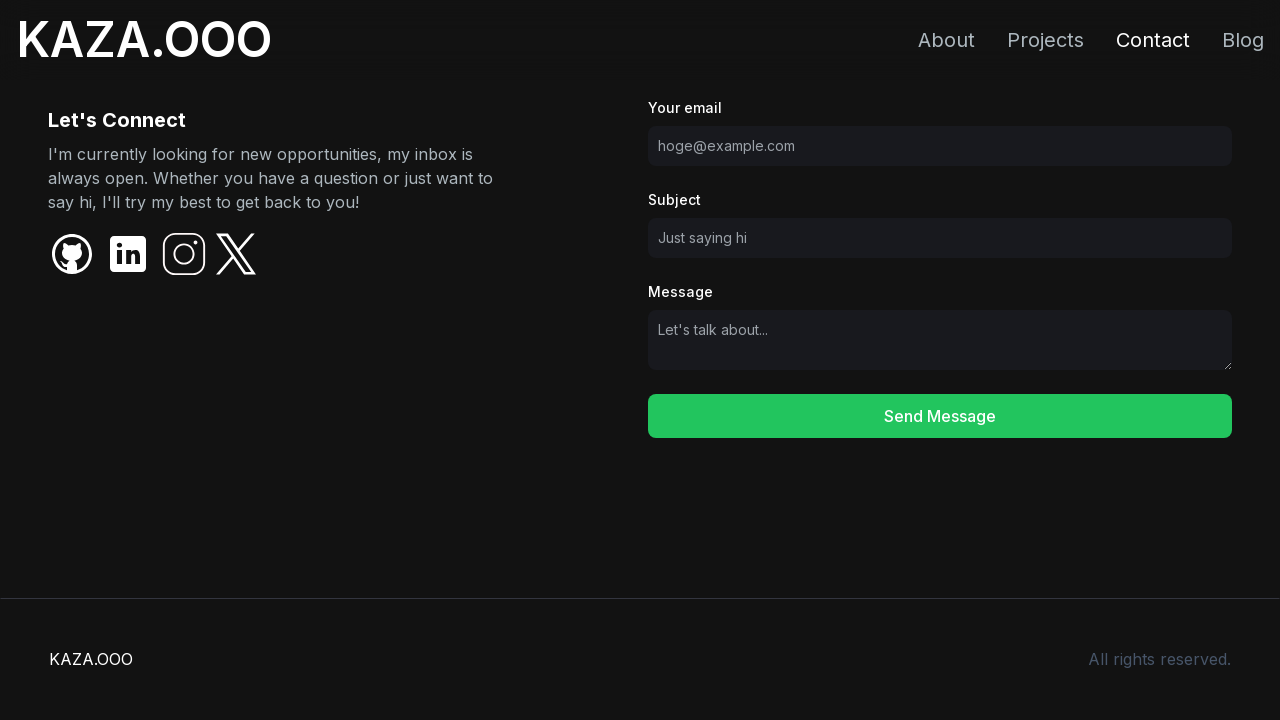

Contact section became visible
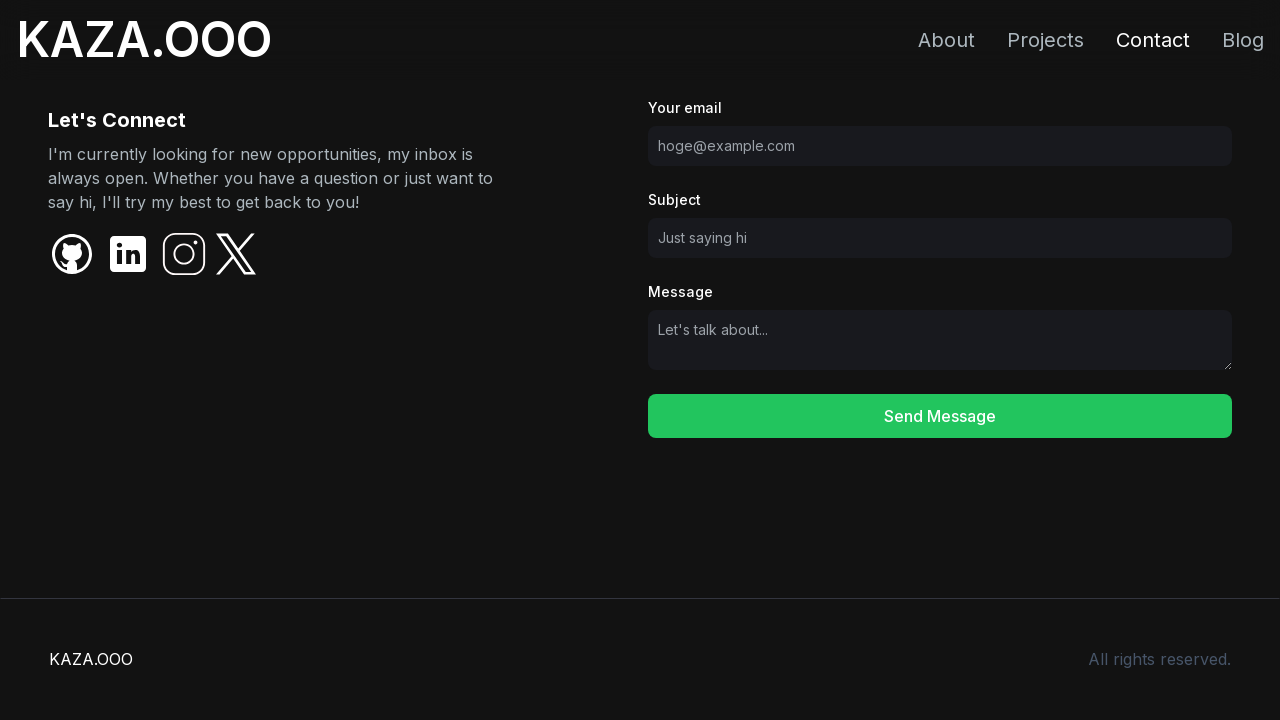

Filled email field with 'automation-test@example.com' on internal:label="Your email"i
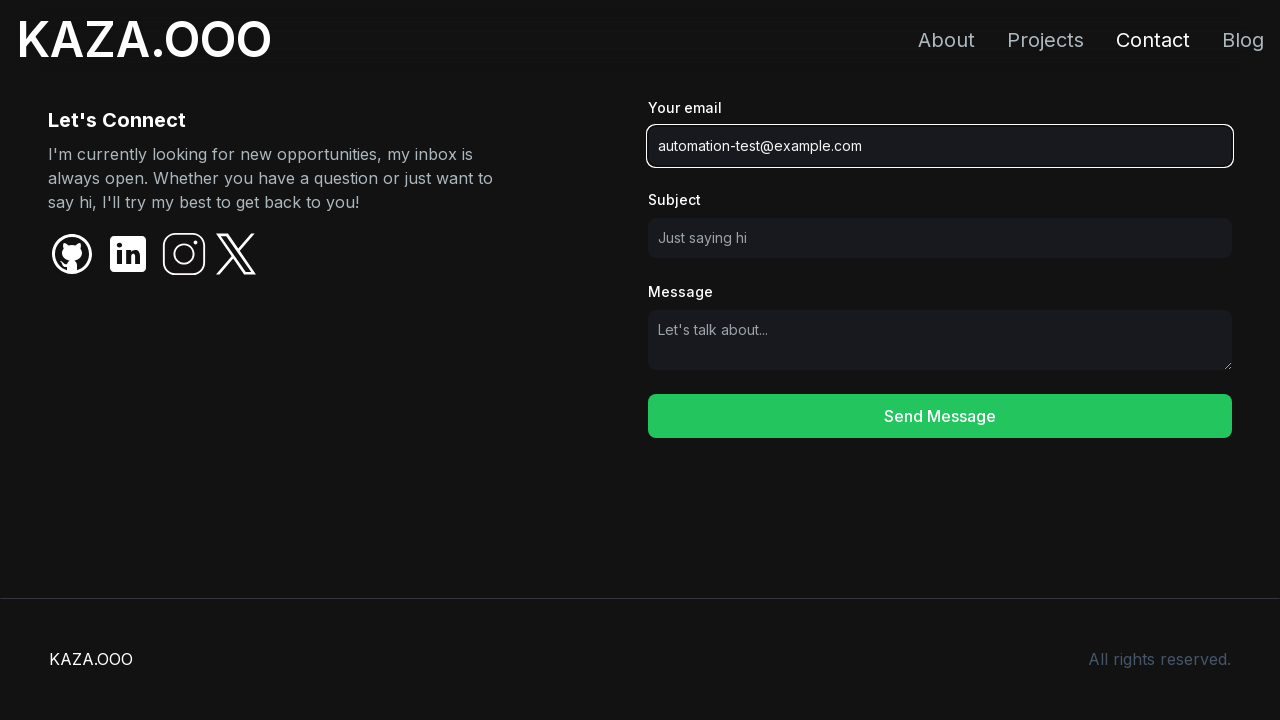

Filled subject field with 'Automated Test Subject' on internal:label="Subject"i
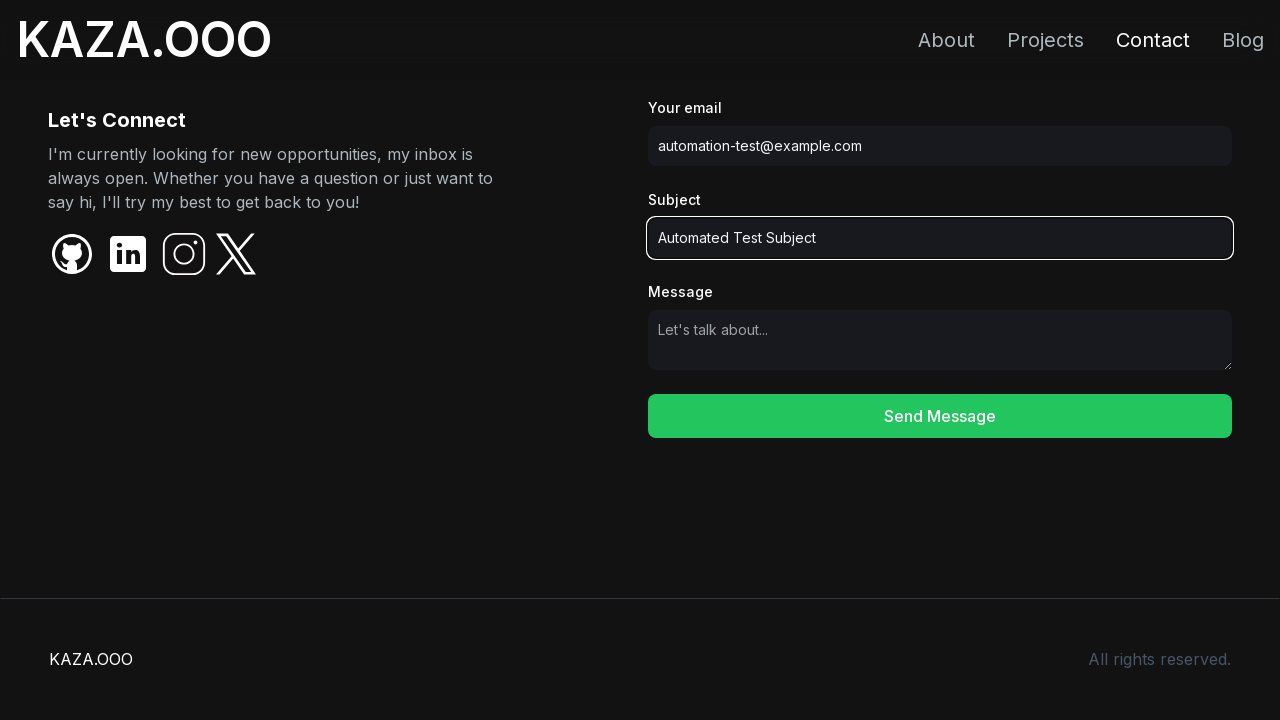

Filled message field with test message on internal:label="Message"i
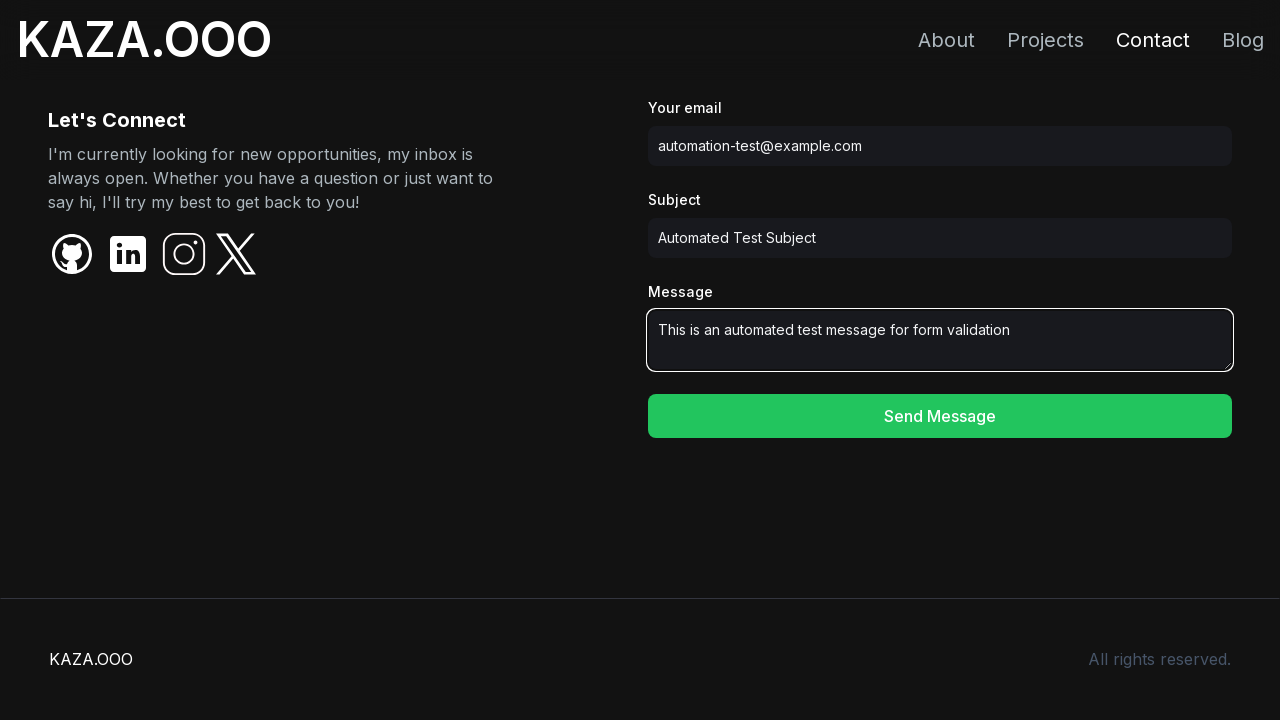

Clicked Send Message button to submit form at (940, 416) on internal:role=button[name="Send Message"i]
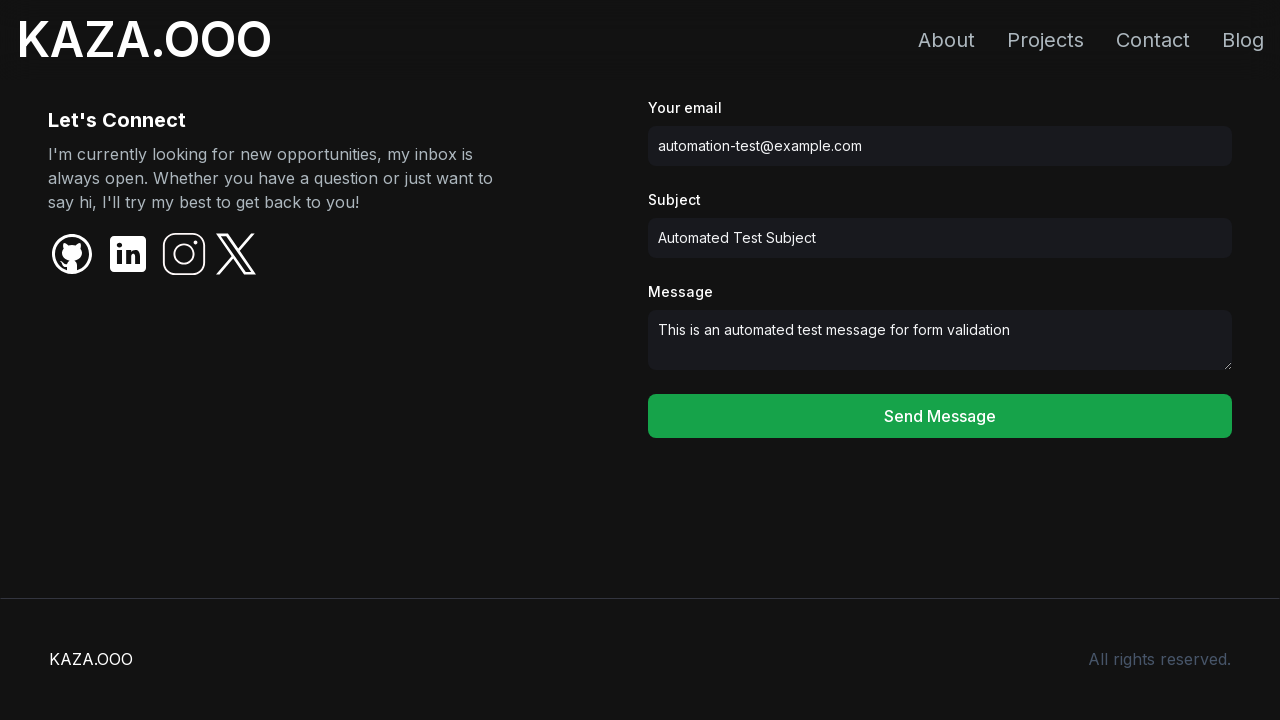

Success message 'Email sent!' appeared after form submission
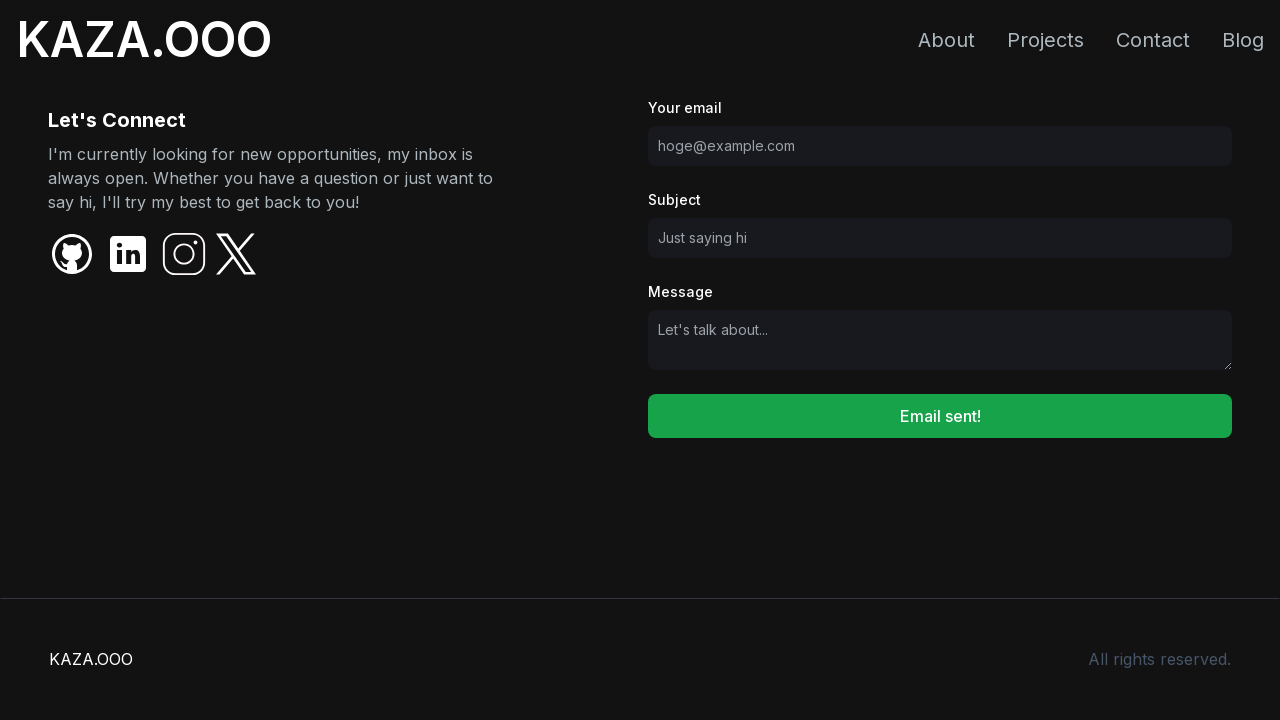

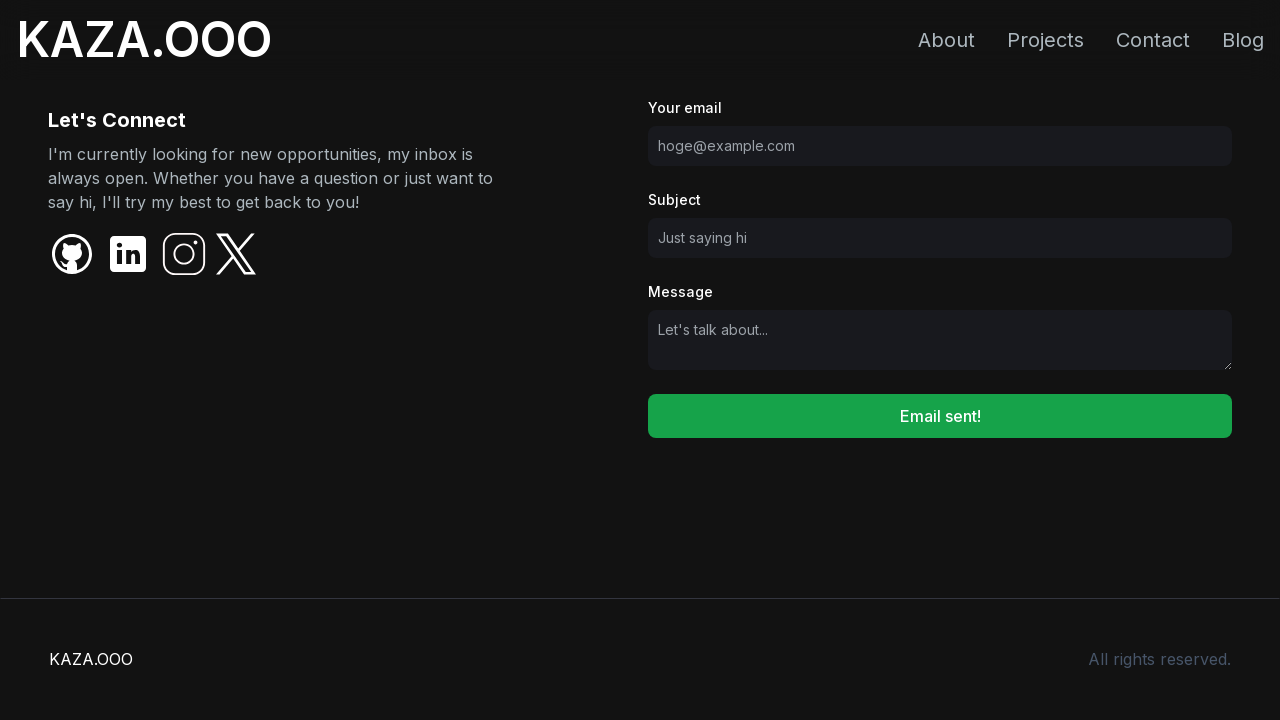